Tests adding multiple different products to cart and verifies the total item count

Starting URL: https://rahulshettyacademy.com/seleniumPractise/#/

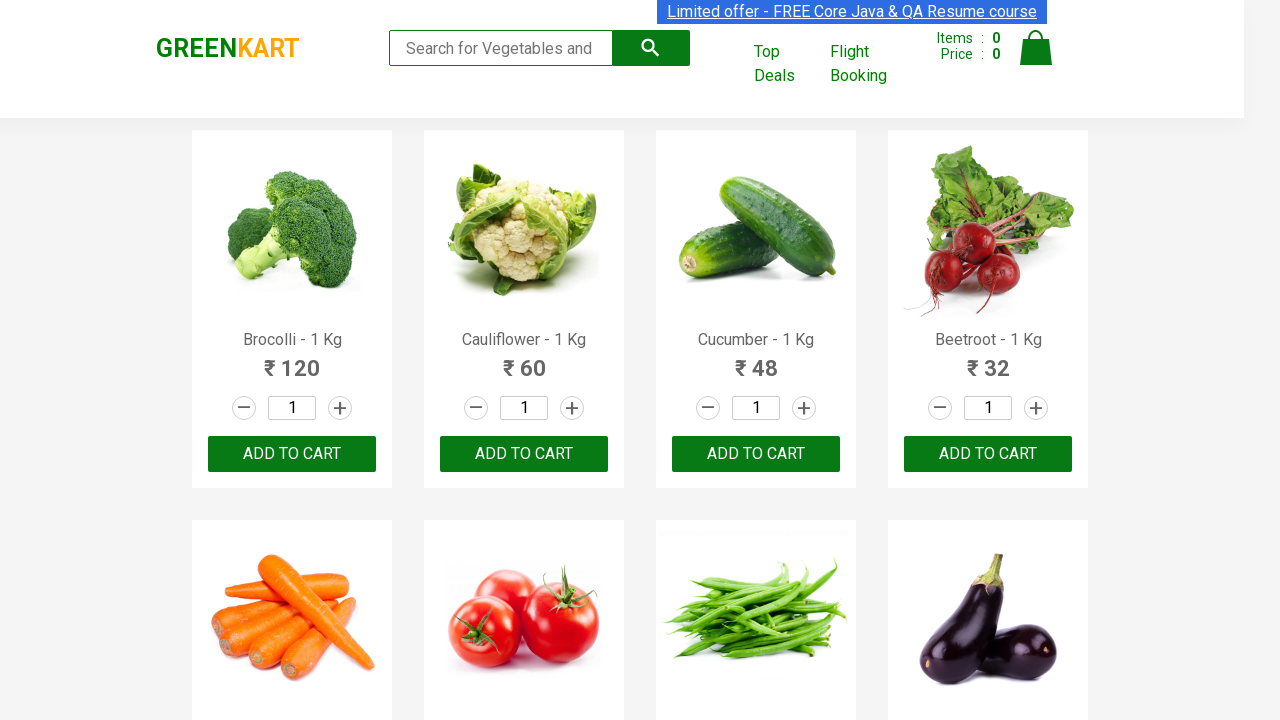

Added first product to cart at (292, 454) on xpath=//div[@class='products']//div[1]//div[3]//button[1]
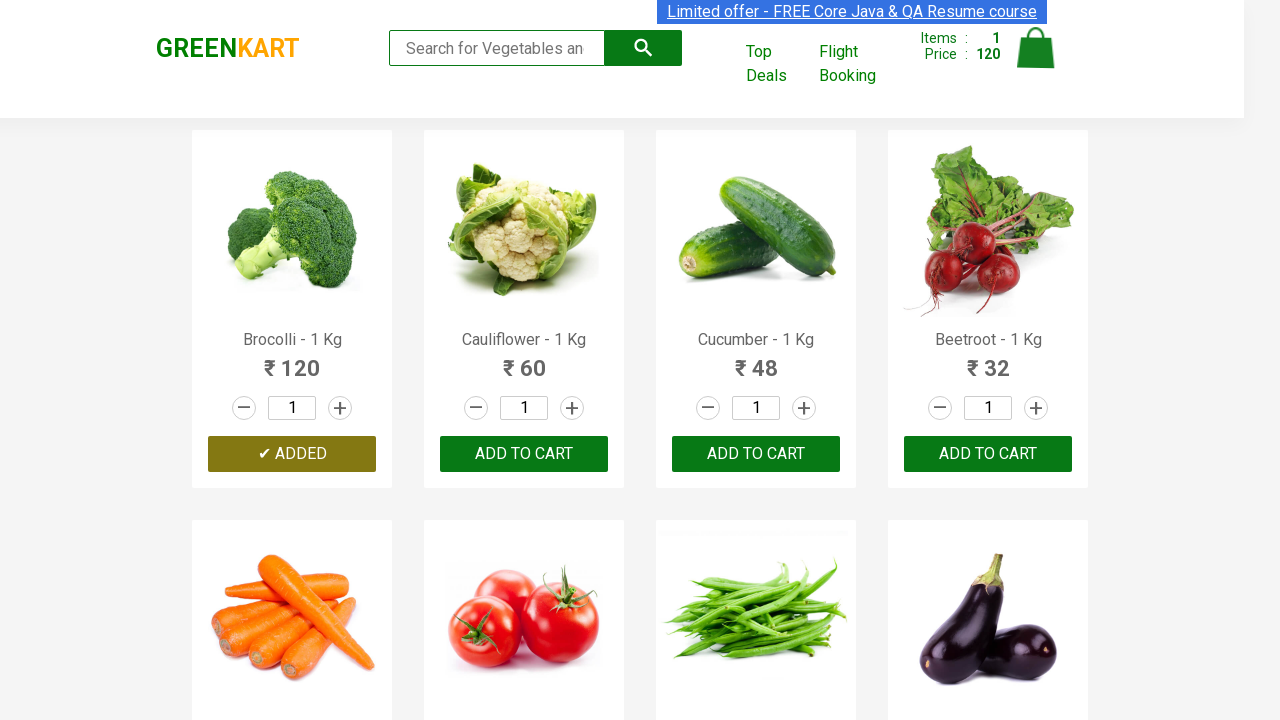

Added sixth product to cart at (524, 360) on xpath=/html[1]/body[1]/div[1]/div[1]/div[1]/div[1]/div[6]/div[3]/button[1]
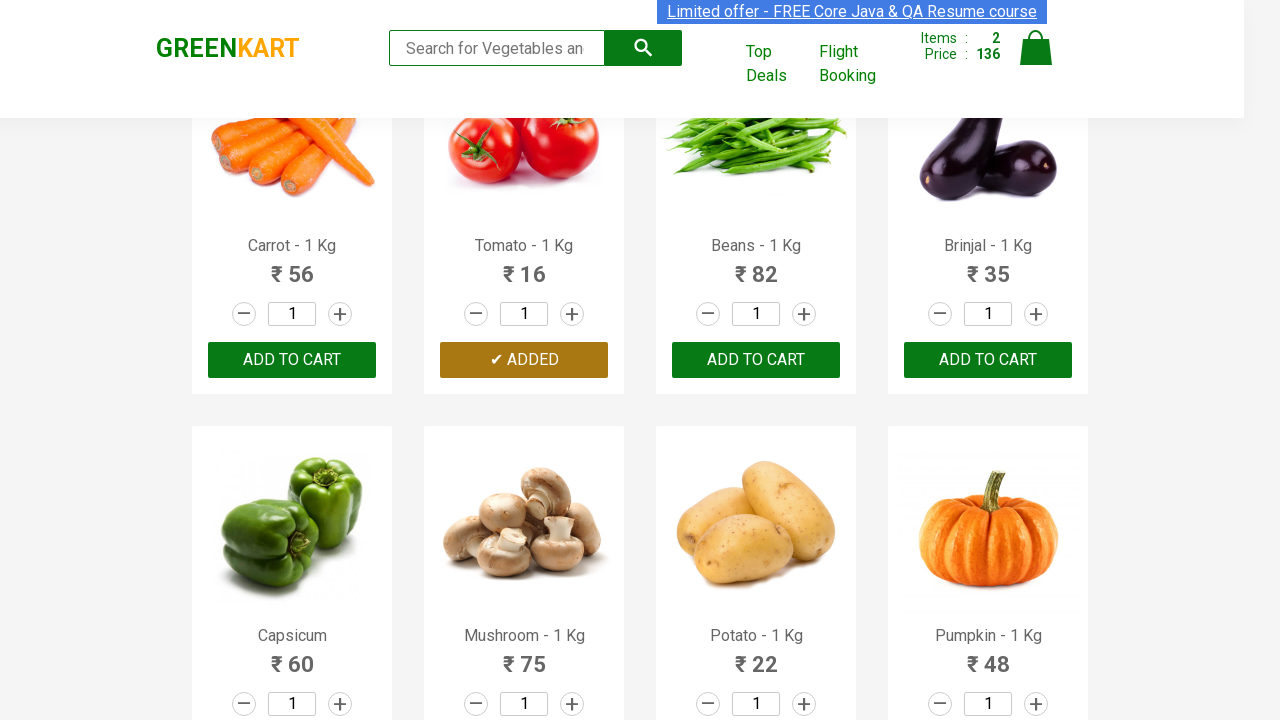

Added seventh product to cart at (756, 360) on xpath=/html[1]/body[1]/div[1]/div[1]/div[1]/div[1]/div[7]/div[3]/button[1]
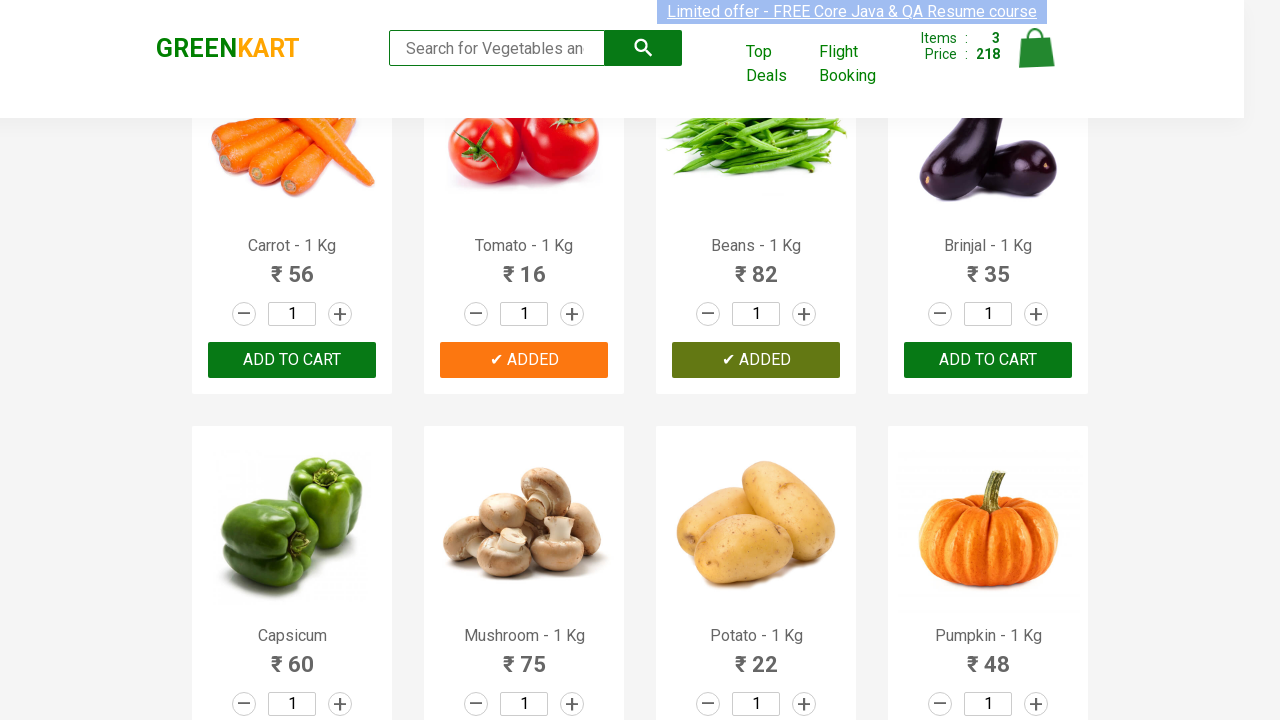

Retrieved cart total item count
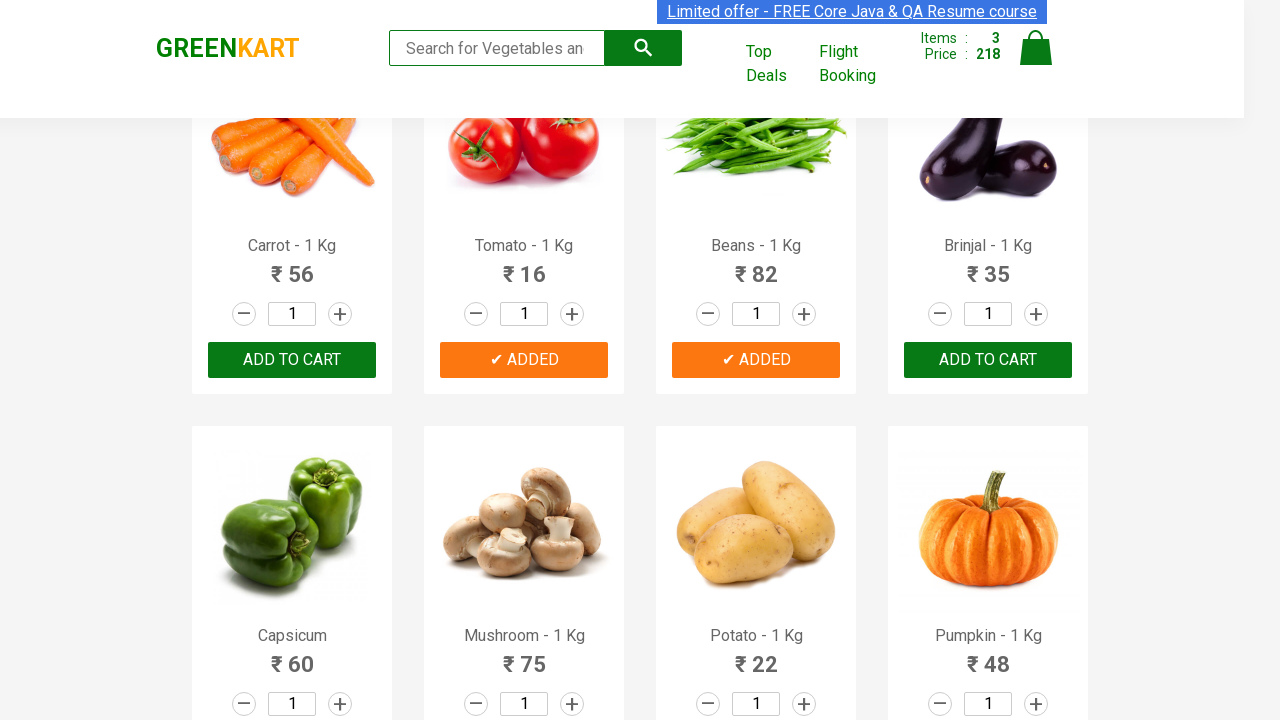

Verified cart contains exactly 3 items
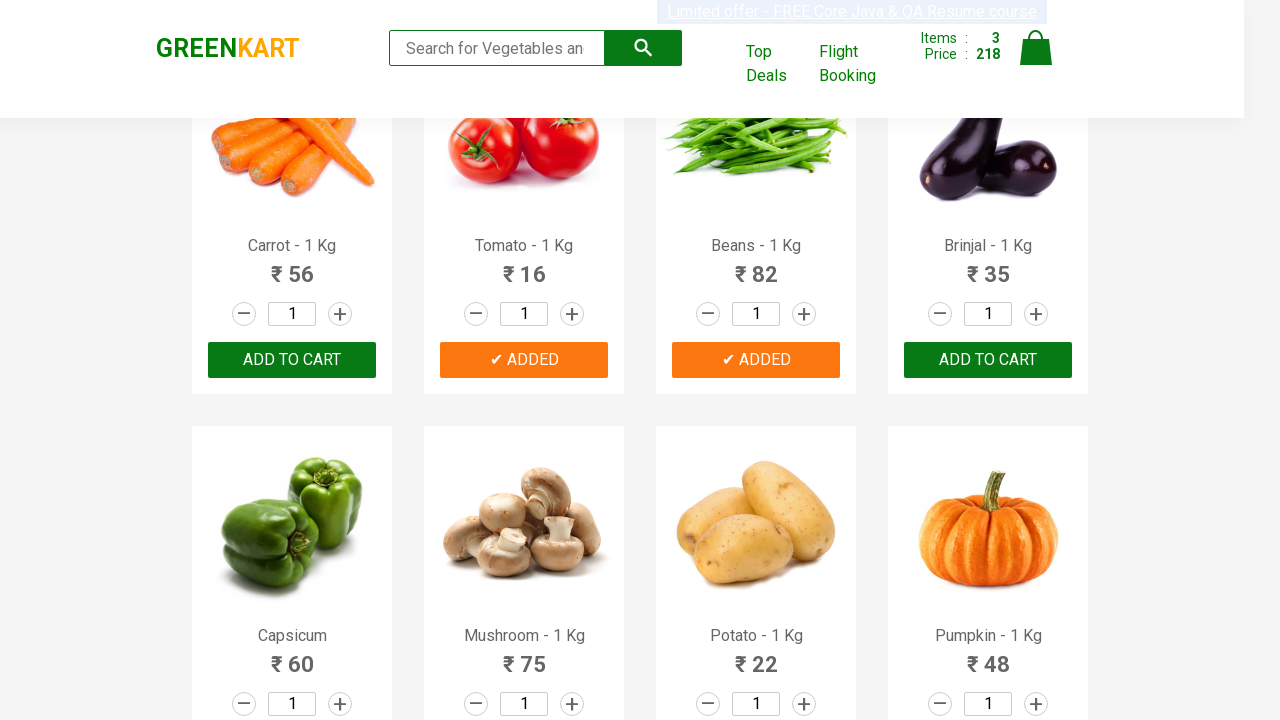

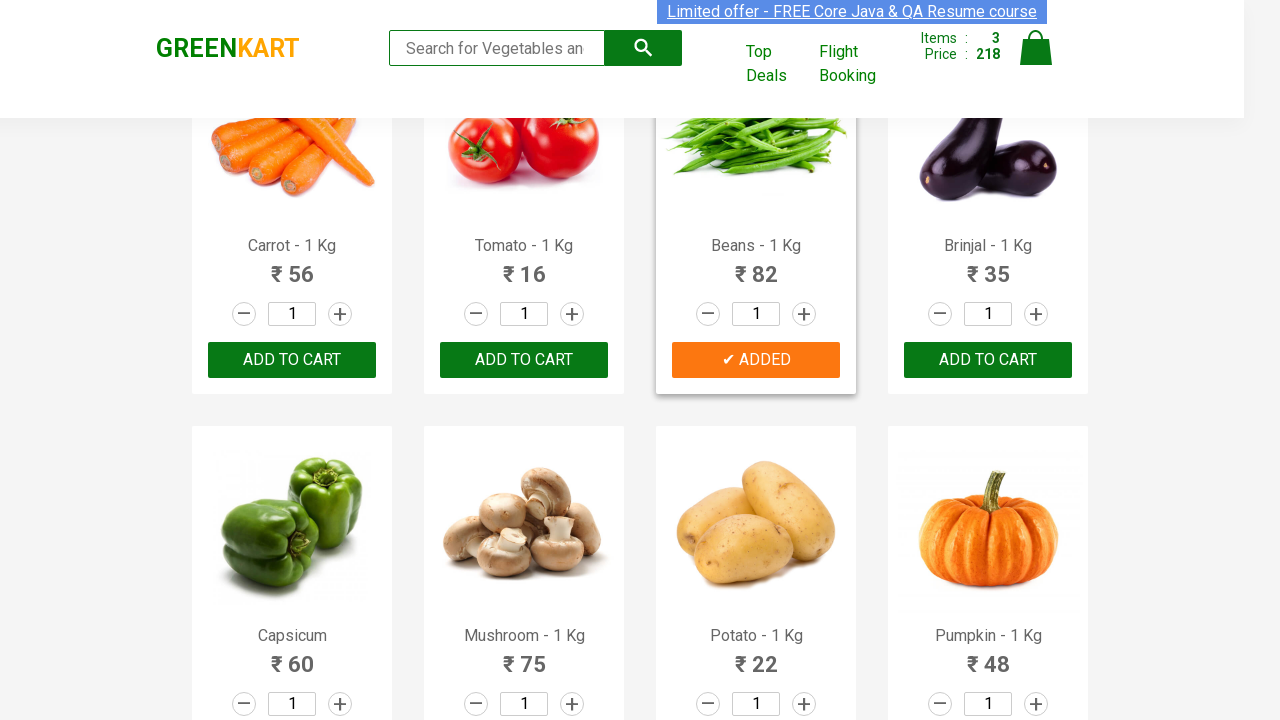